Navigates to Wong supermarket product page for bell pepper and verifies that pricing information is displayed on the page.

Starting URL: https://www.wong.pe/pimiento-x-kg-4039/p

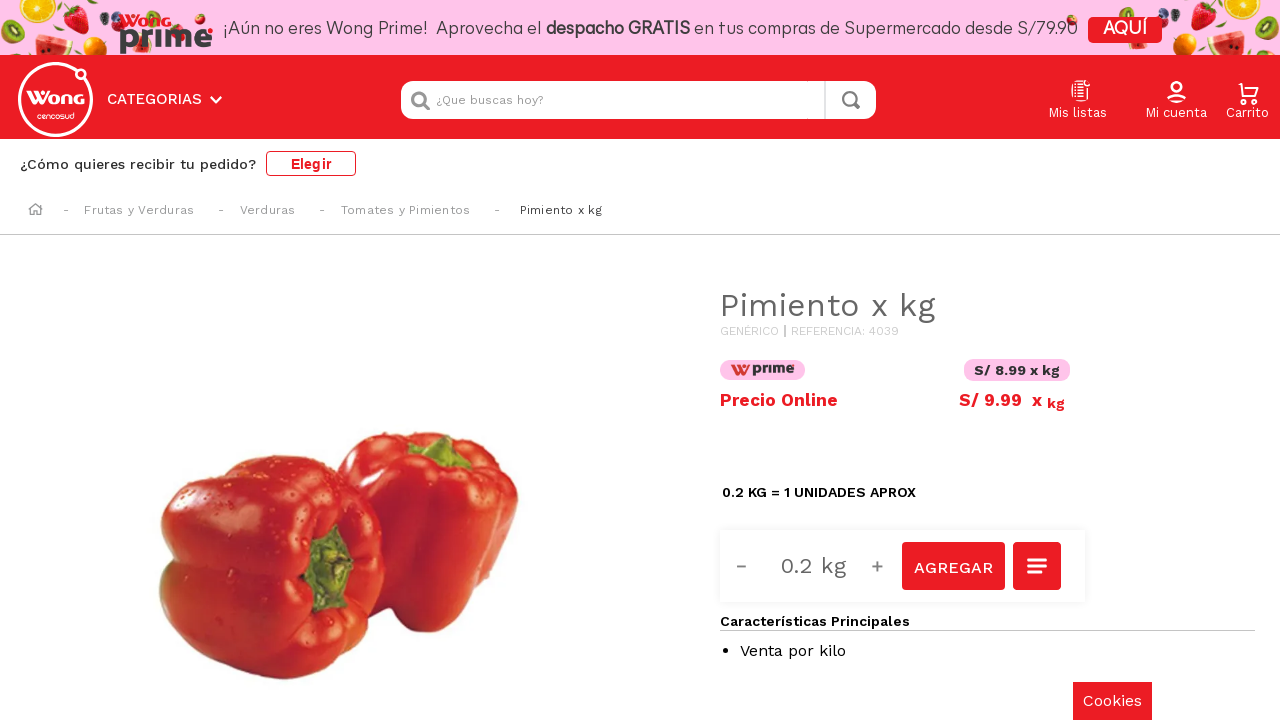

Navigated to Wong supermarket bell pepper product page
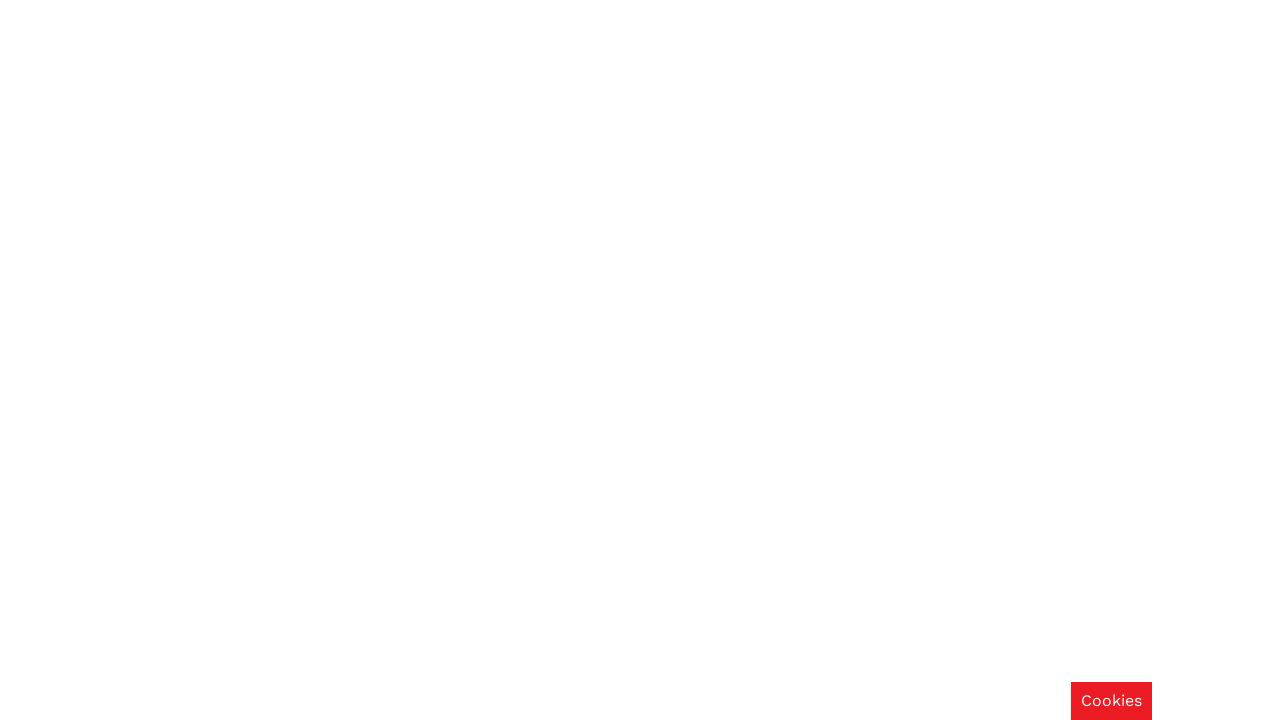

Pricing information element became visible on the product page
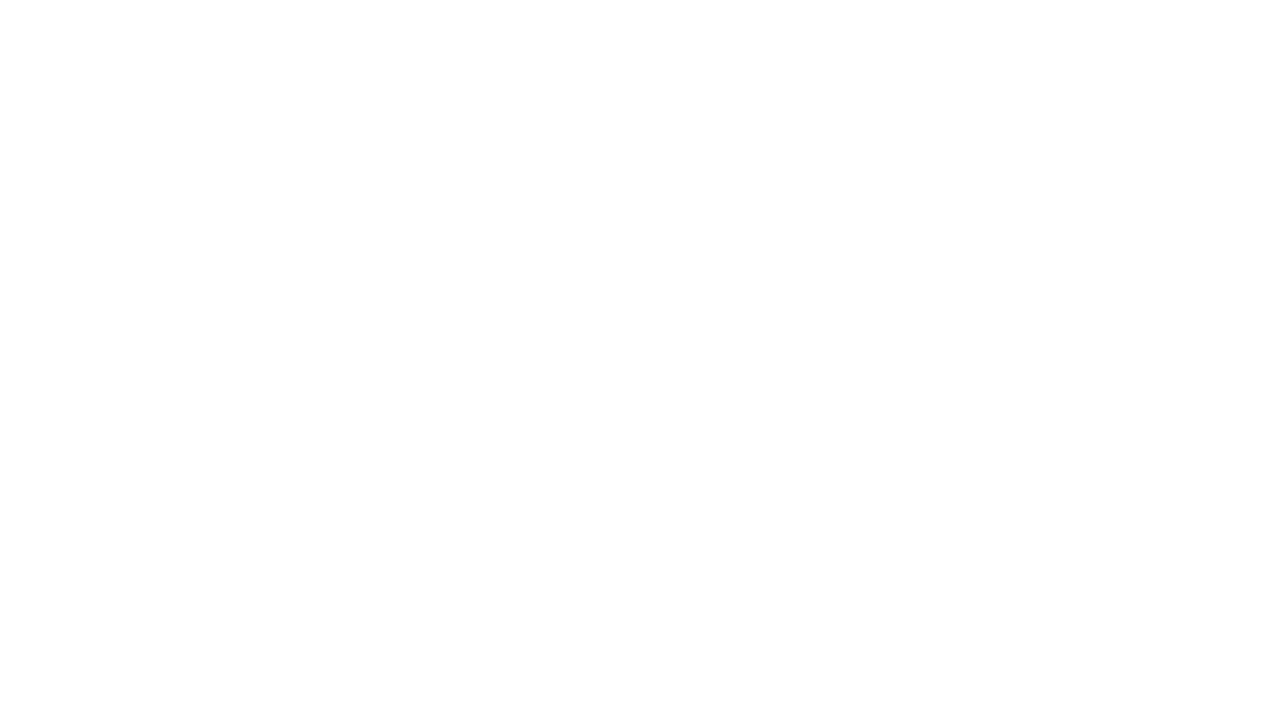

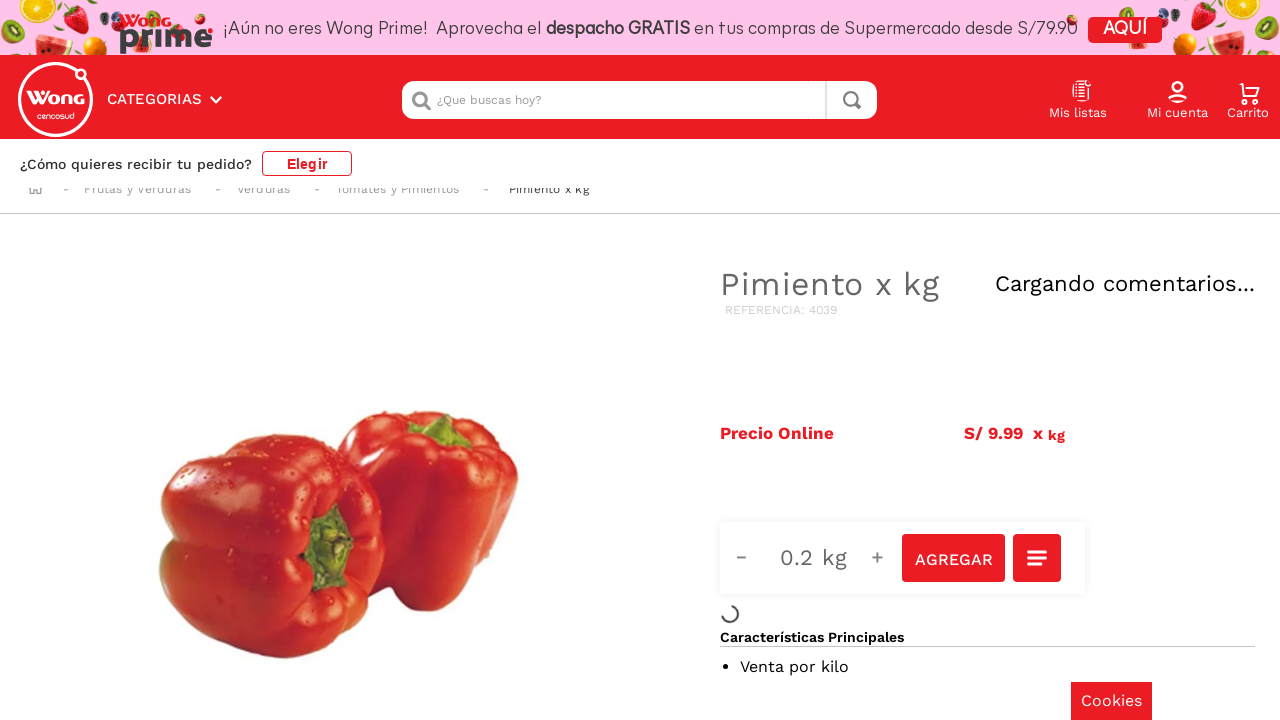